Tests filtering to display only active (non-completed) items

Starting URL: https://demo.playwright.dev/todomvc

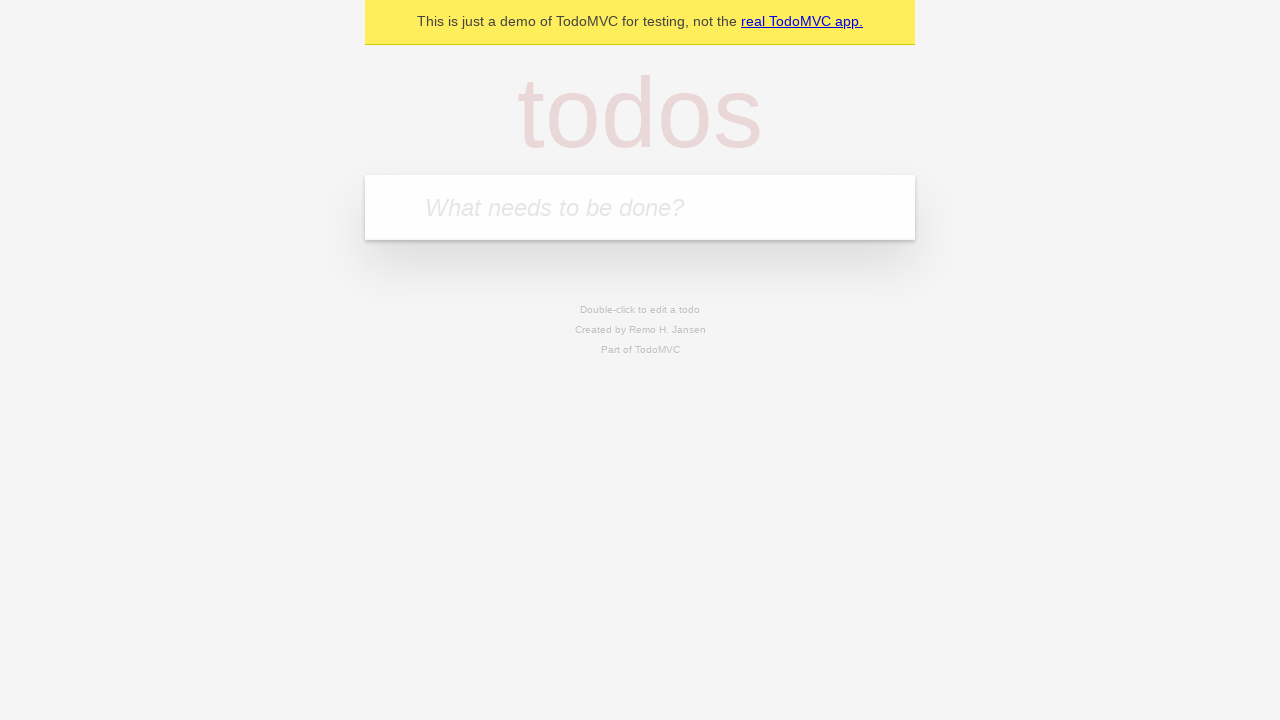

Filled todo input with 'buy some cheese' on internal:attr=[placeholder="What needs to be done?"i]
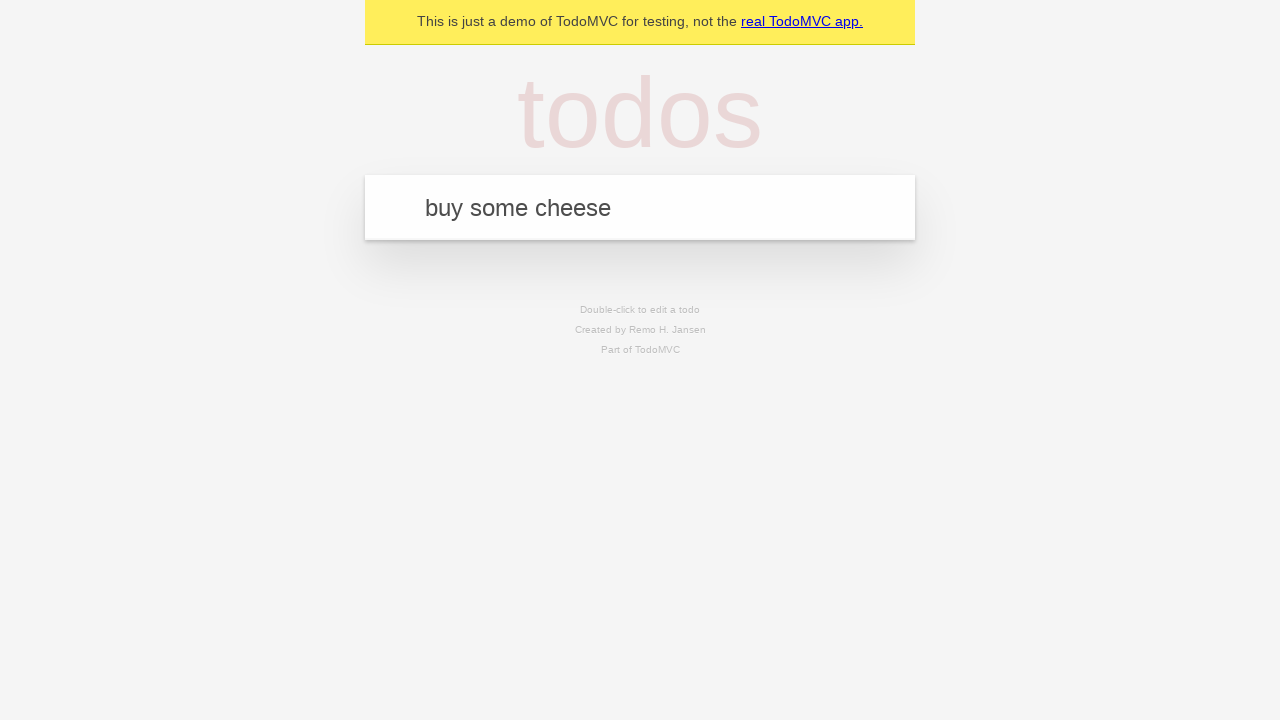

Pressed Enter to create first todo on internal:attr=[placeholder="What needs to be done?"i]
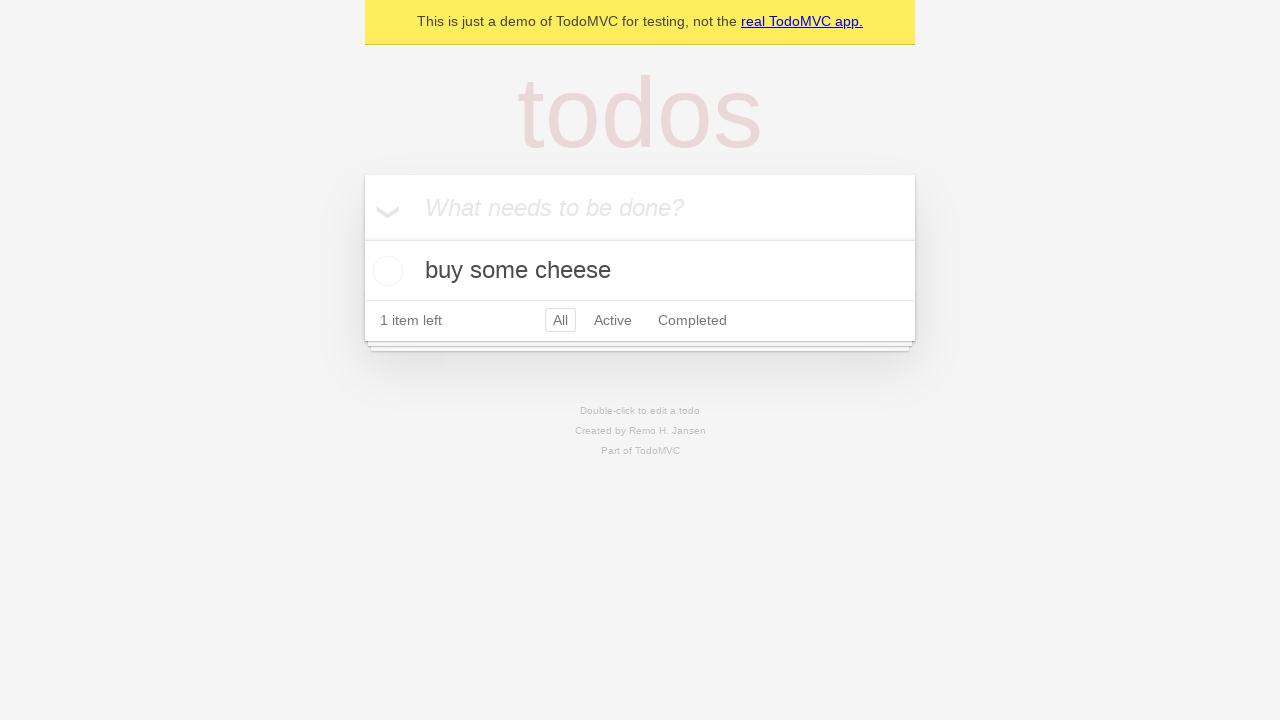

Filled todo input with 'feed the cat' on internal:attr=[placeholder="What needs to be done?"i]
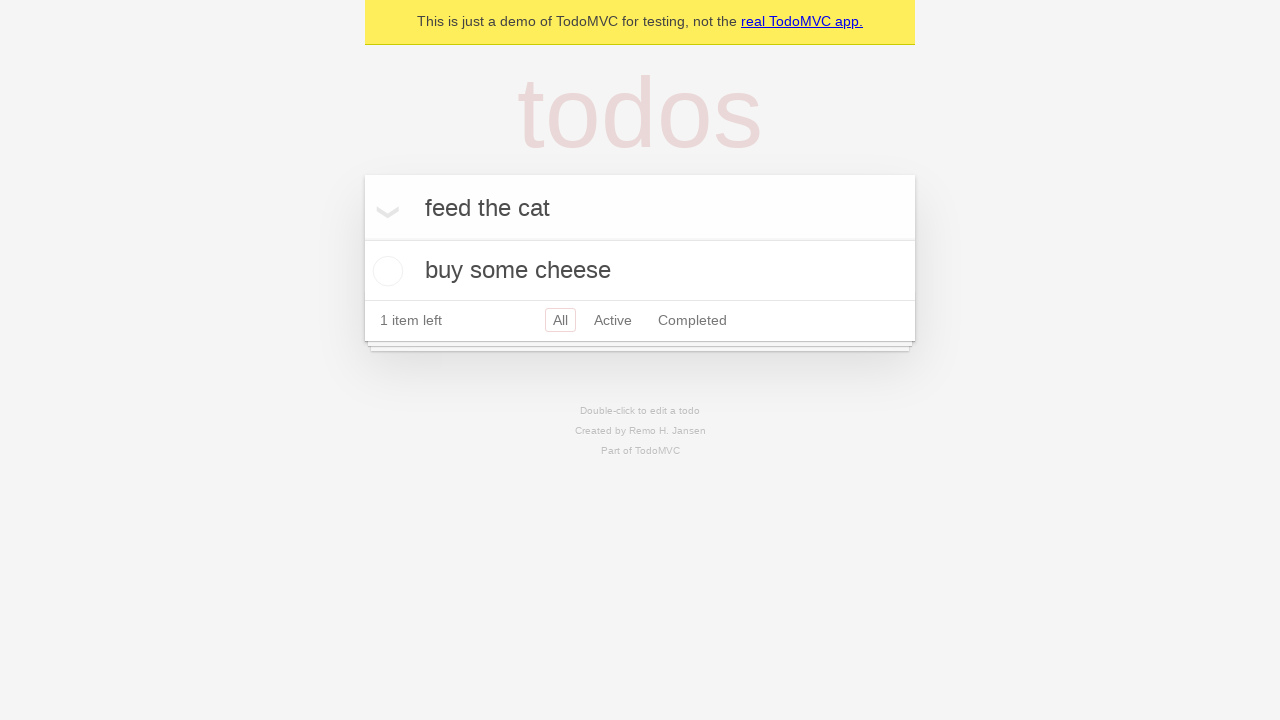

Pressed Enter to create second todo on internal:attr=[placeholder="What needs to be done?"i]
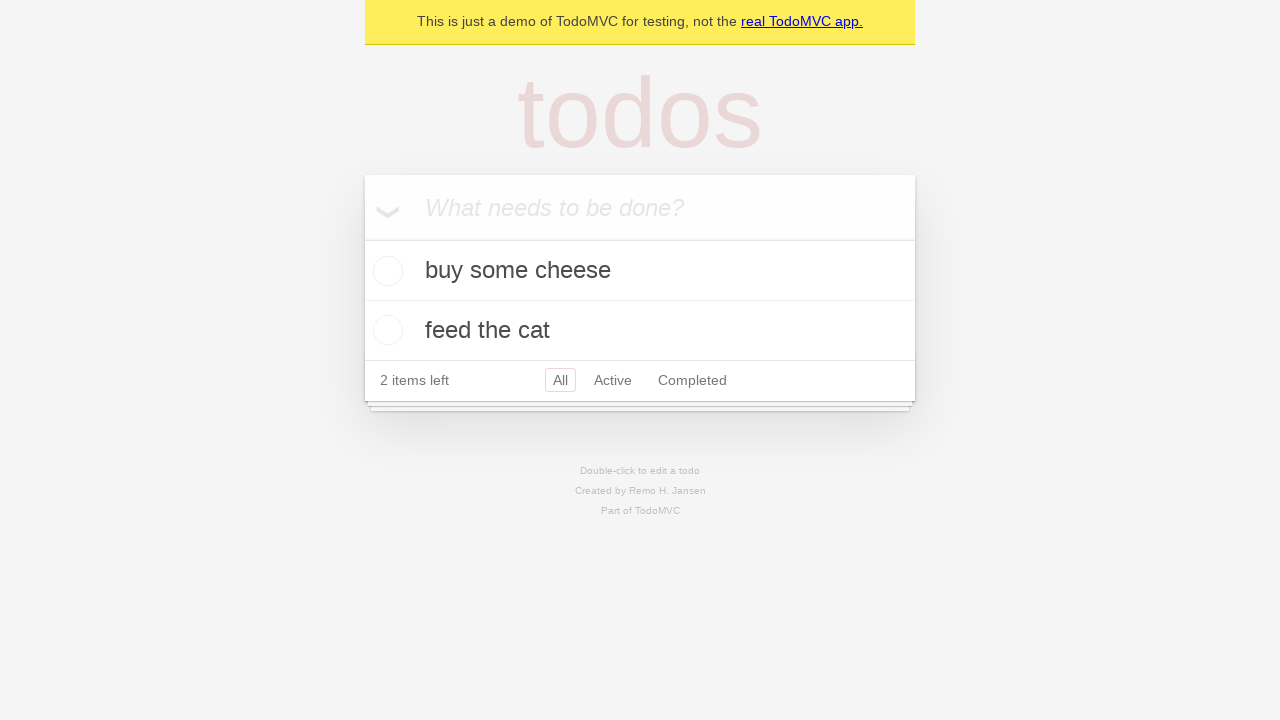

Filled todo input with 'book a doctors appointment' on internal:attr=[placeholder="What needs to be done?"i]
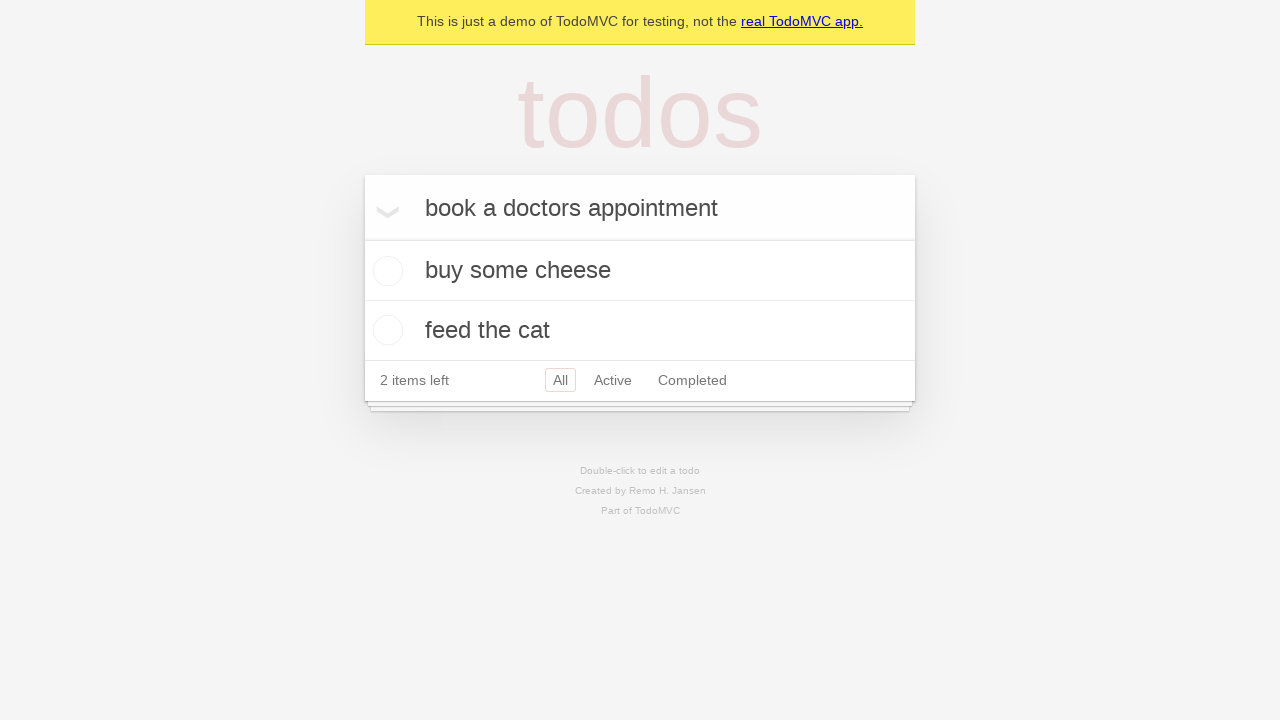

Pressed Enter to create third todo on internal:attr=[placeholder="What needs to be done?"i]
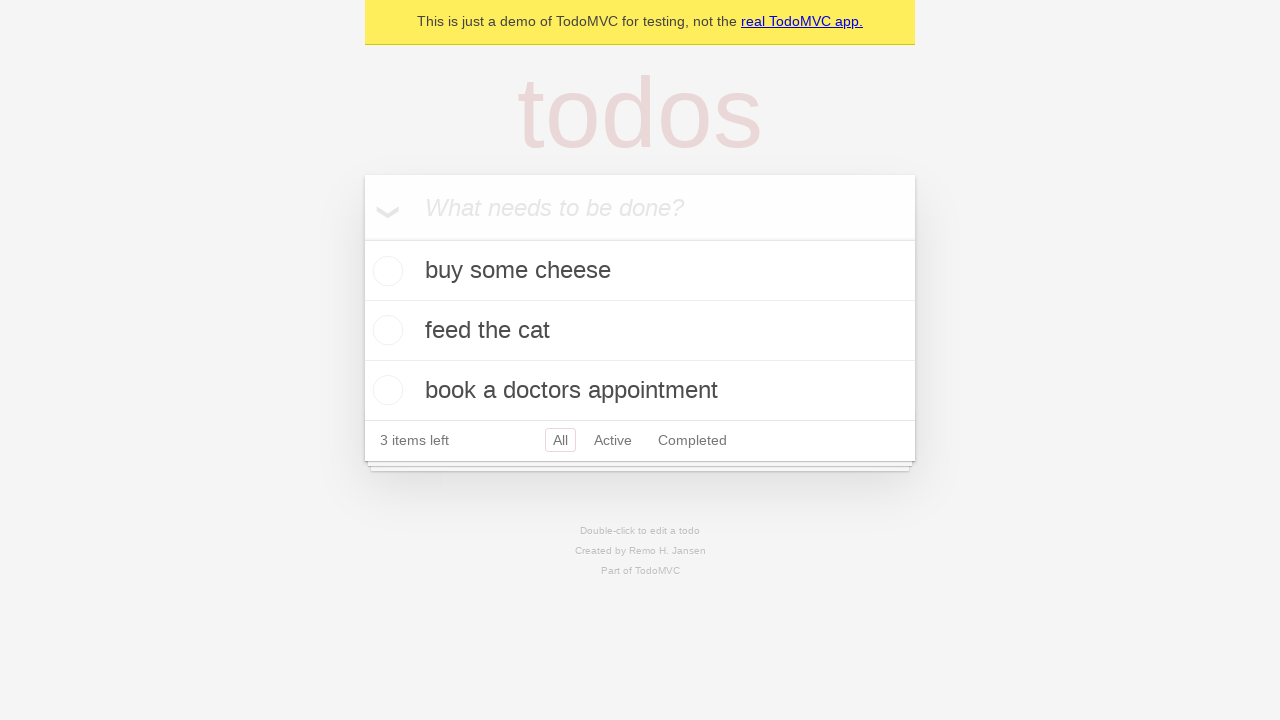

Checked the second todo item to mark it as completed at (385, 330) on internal:testid=[data-testid="todo-item"s] >> nth=1 >> internal:role=checkbox
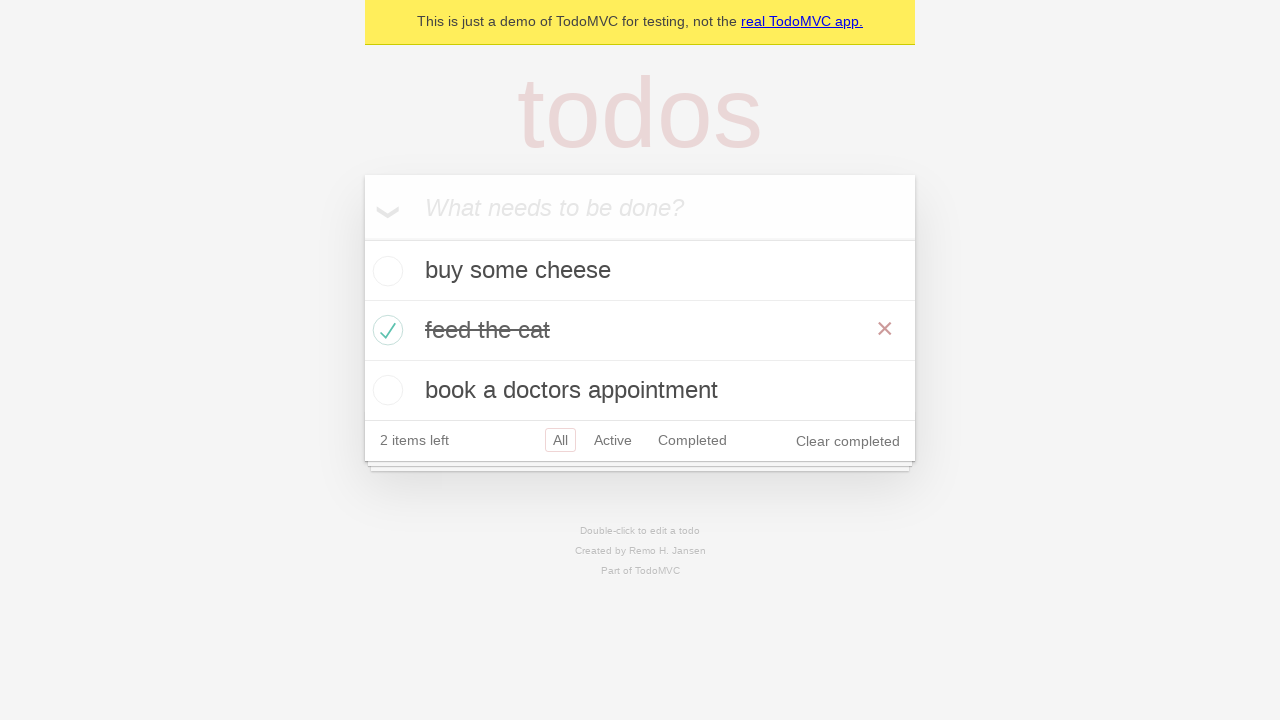

Clicked Active filter to display only active (non-completed) items at (613, 440) on internal:role=link[name="Active"i]
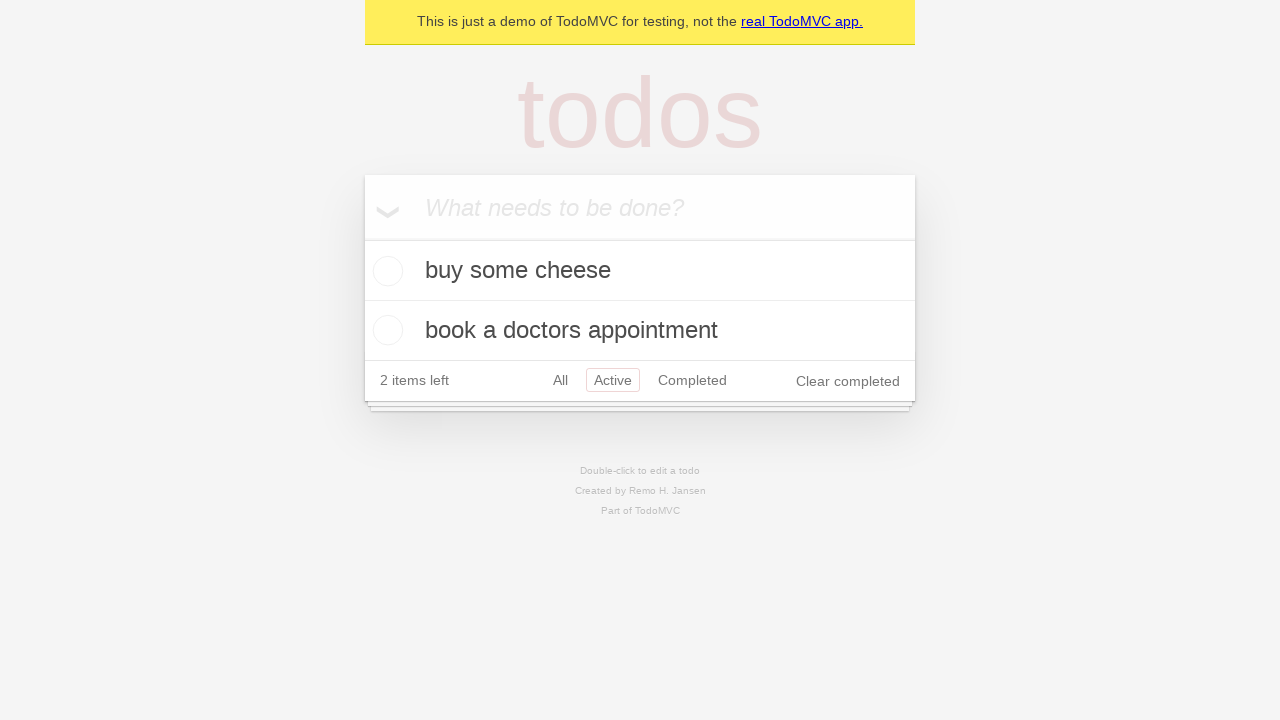

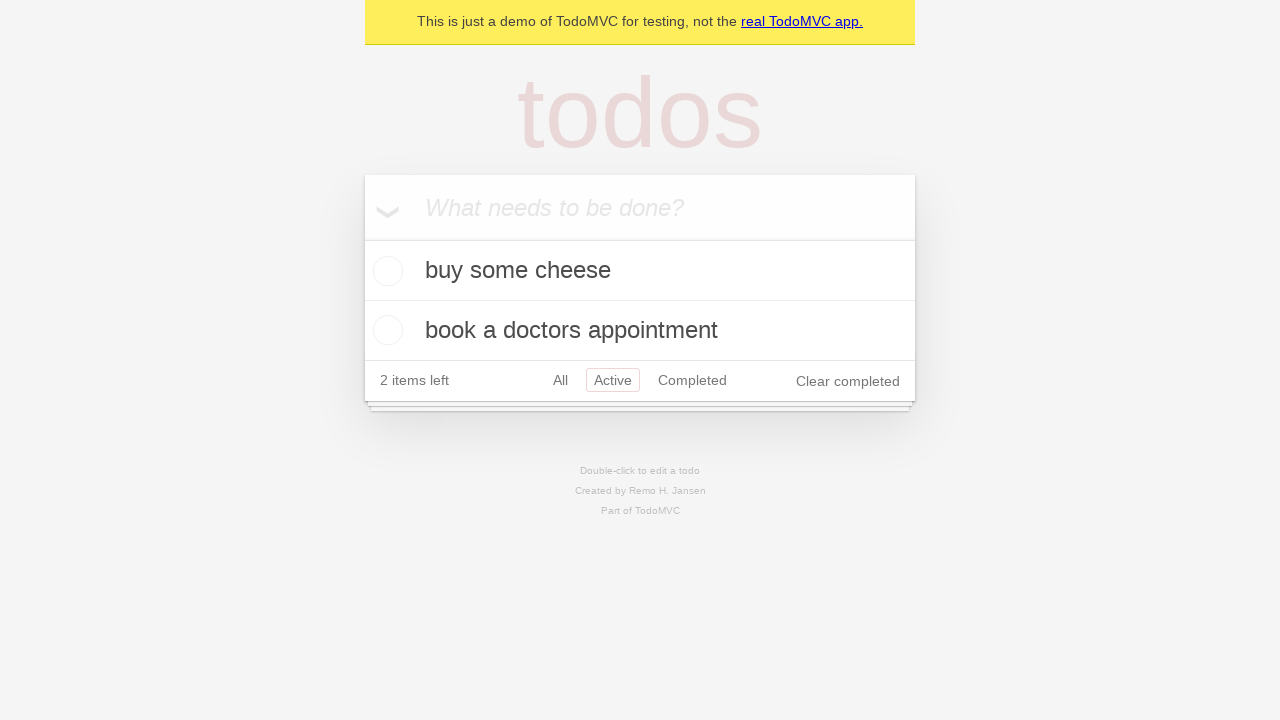